Tests JavaScript prompt by clicking a button, entering text, and dismissing the prompt

Starting URL: http://the-internet.herokuapp.com/javascript_alerts

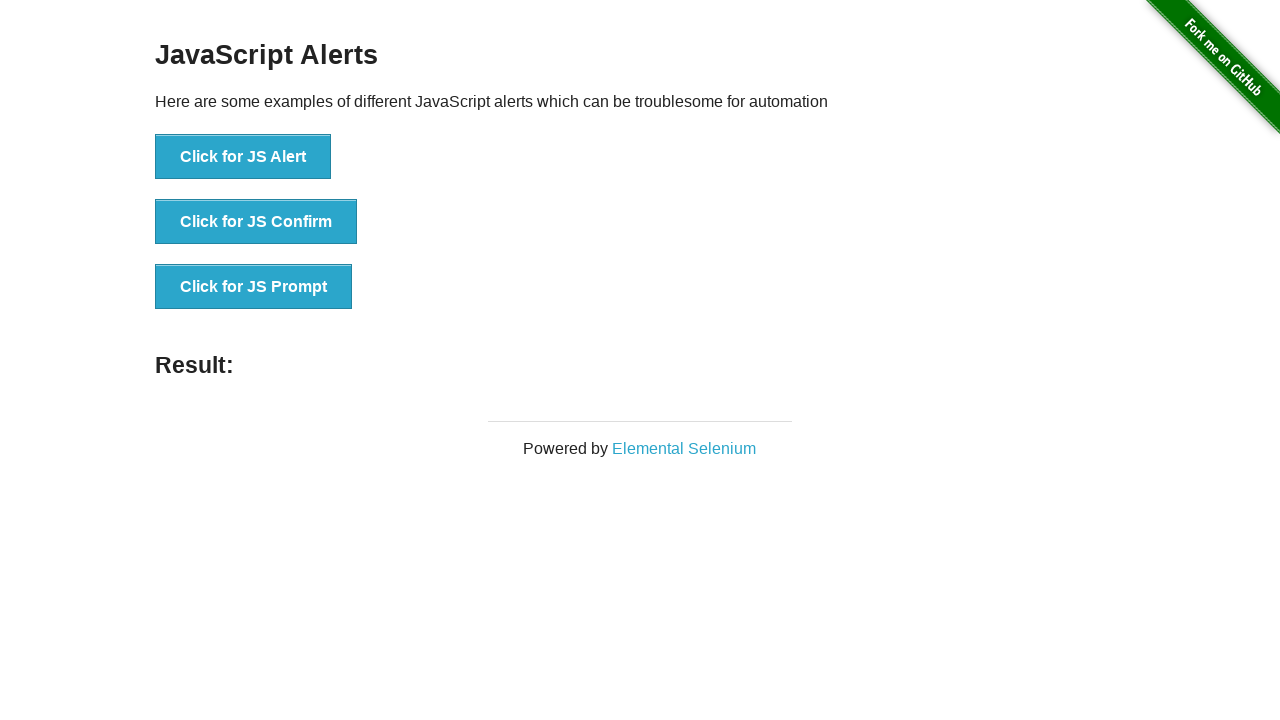

Set up dialog handler to dismiss prompts
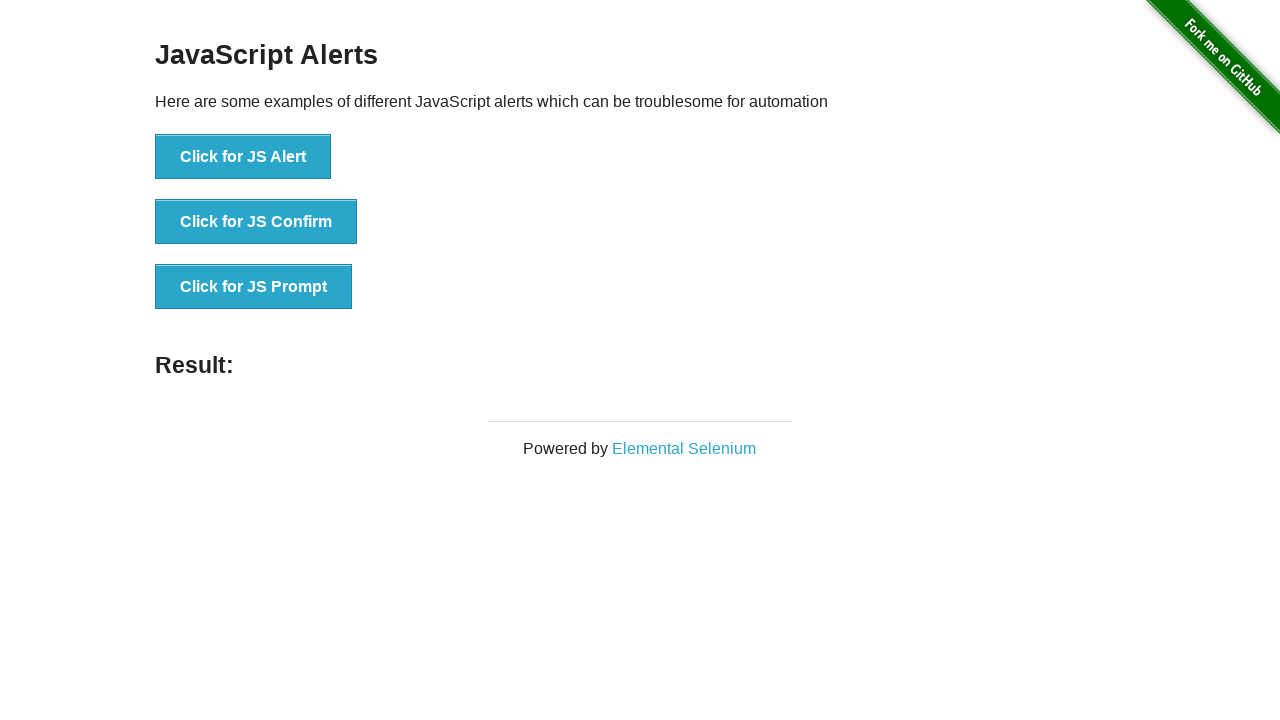

Clicked button to trigger JavaScript prompt at (254, 287) on xpath=html/body/div[2]/div/div/ul/li[3]/button
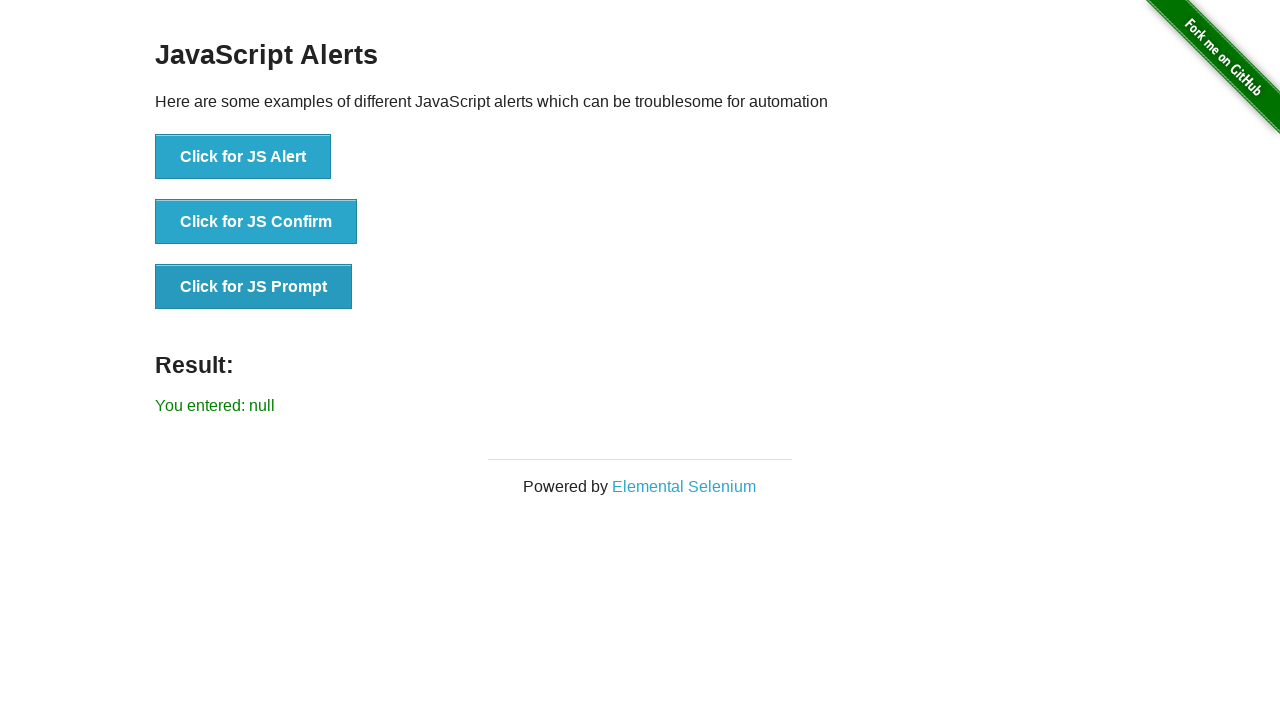

Verified result message is displayed after dismissing prompt
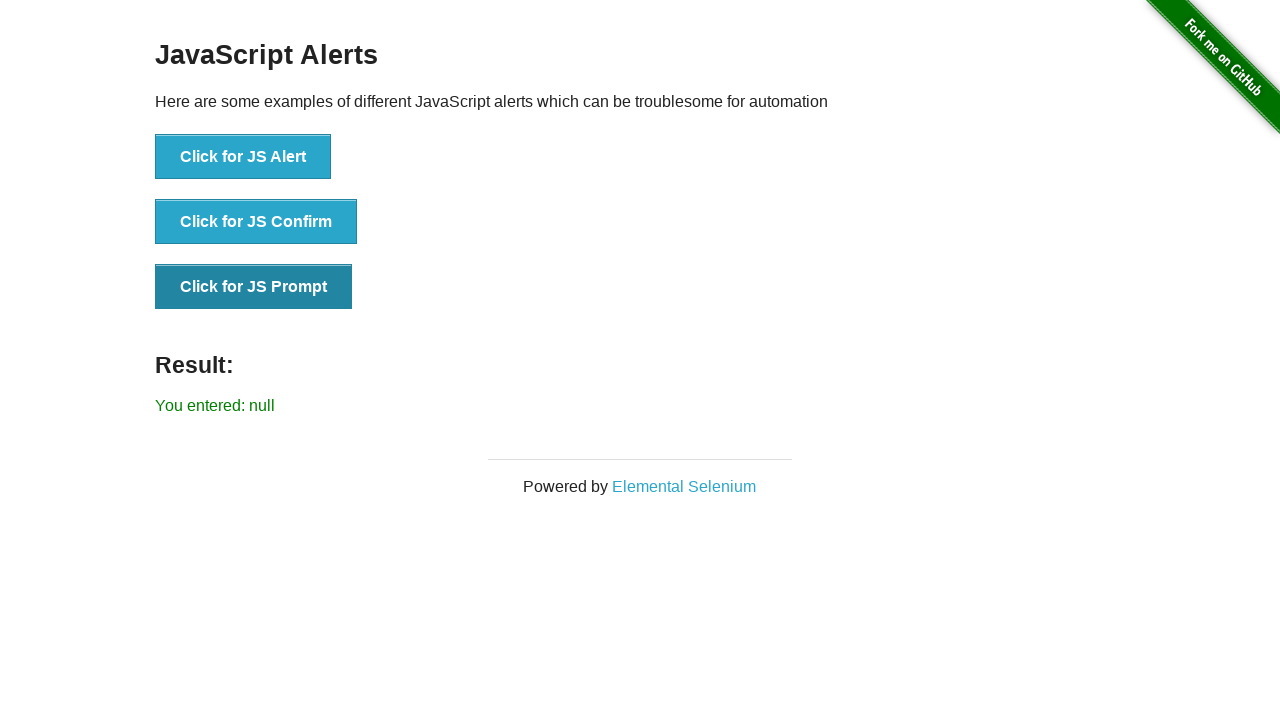

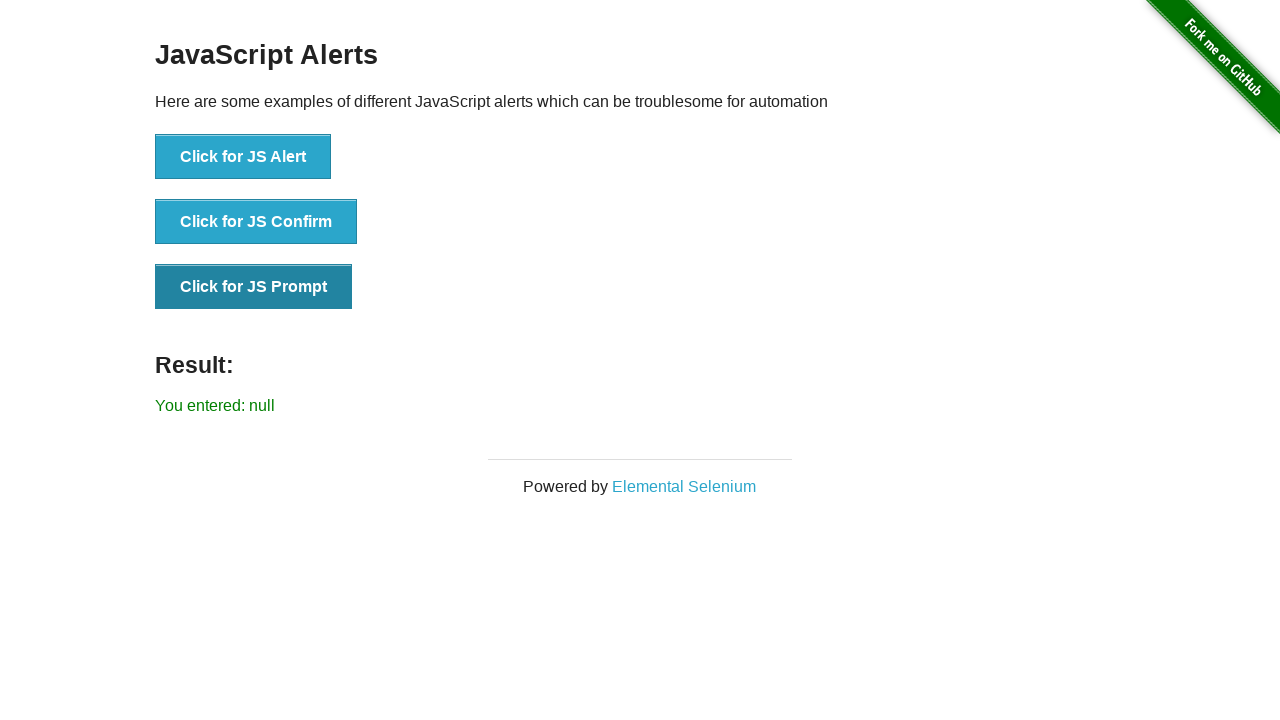